Tests iframe handling and multi-window navigation by switching to an iframe, clicking a link that opens a new tab, and then switching to the newly opened window.

Starting URL: https://www.w3schools.com/tags/tryit.asp?filename=tryhtml_link_target

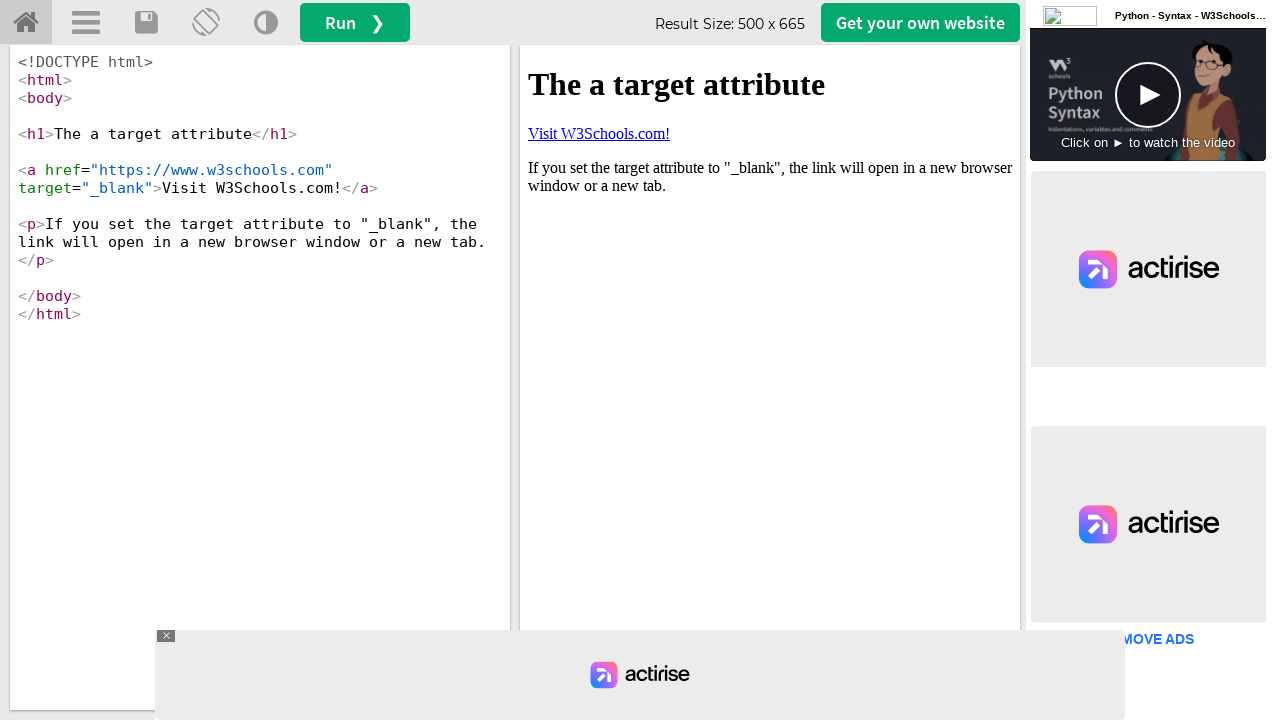

Located iframe with ID 'iframeResult'
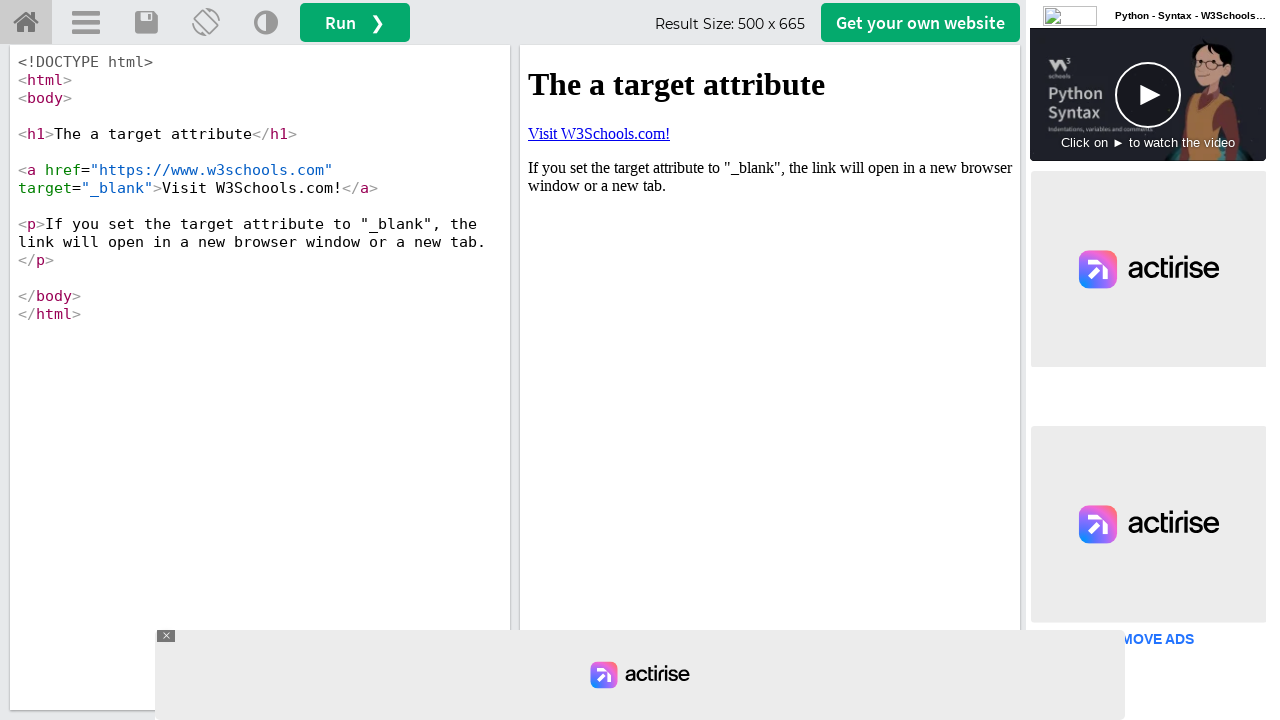

Clicked 'Visit W3Schools.com!' link inside iframe, expecting new page to open at (599, 133) on #iframeResult >> internal:control=enter-frame >> internal:text="Visit W3Schools.
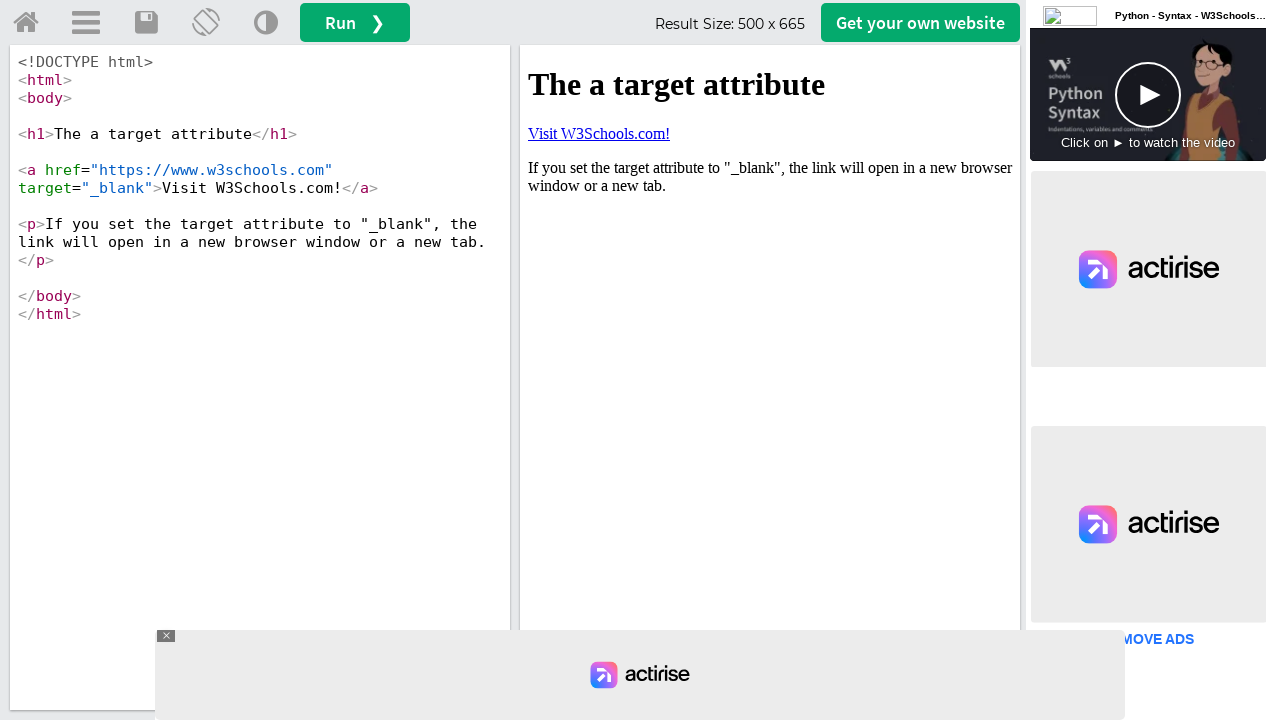

Obtained reference to newly opened page/window
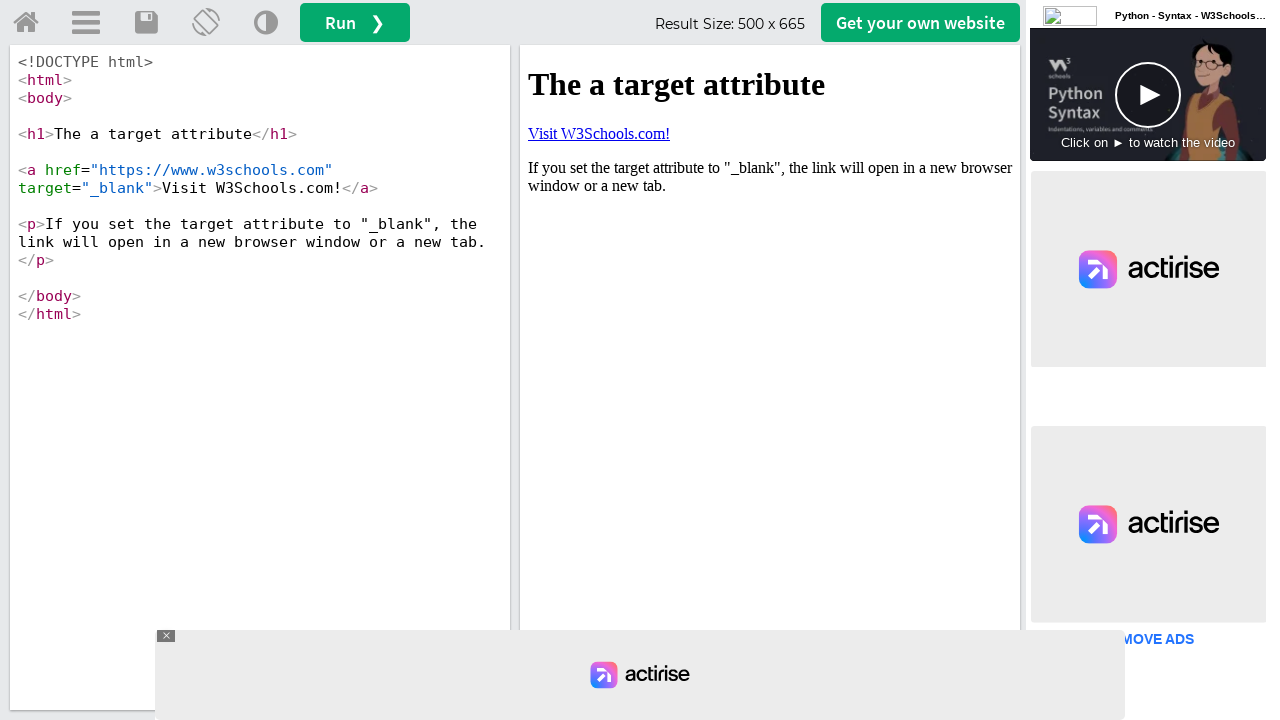

New page finished loading
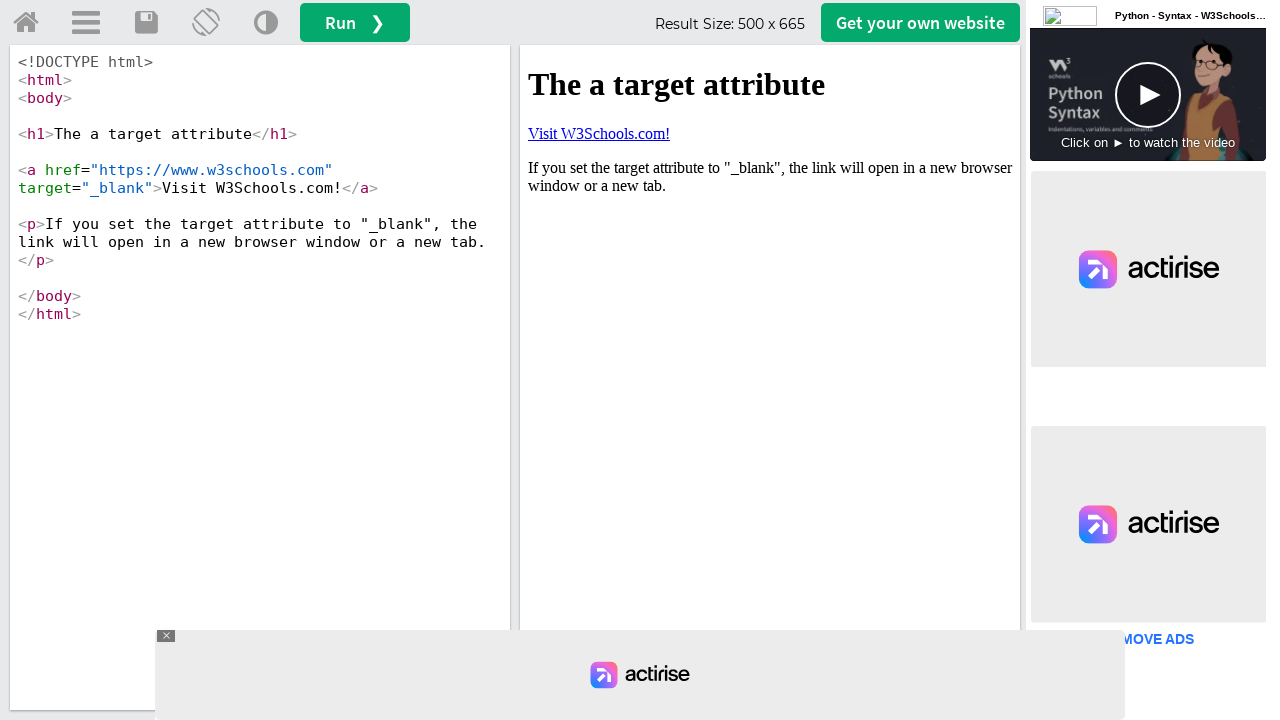

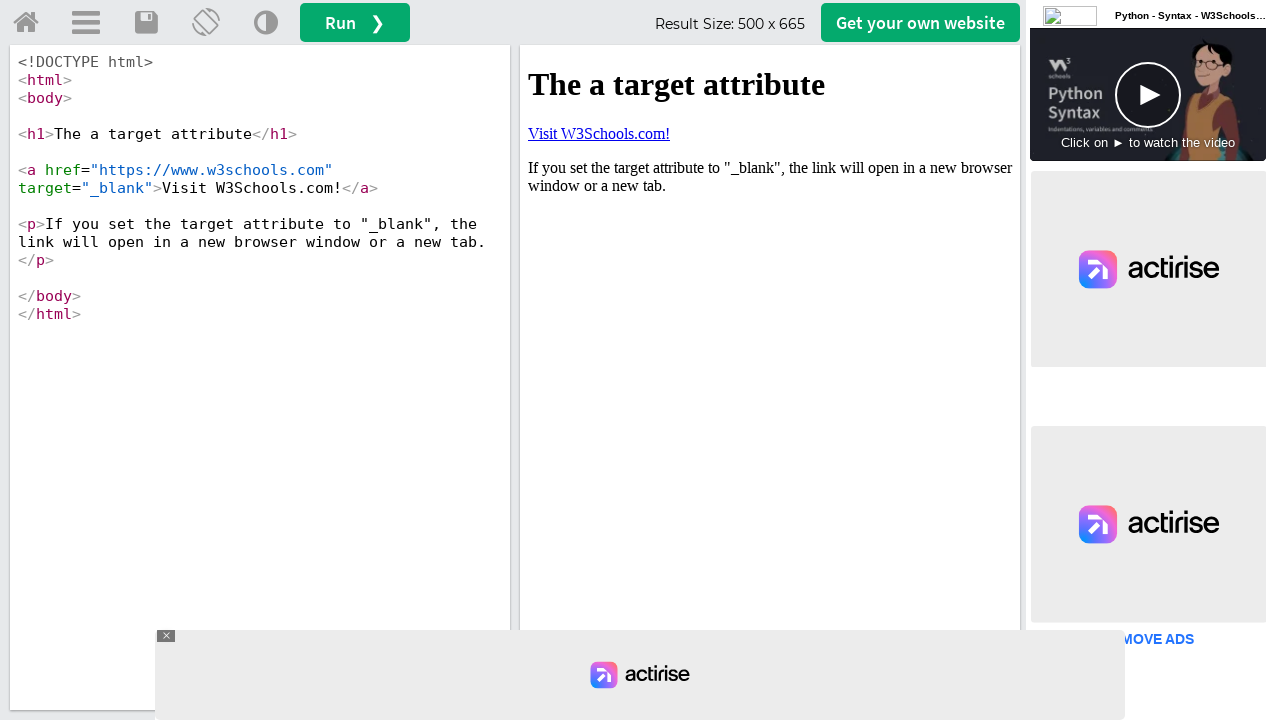